Tests the notification message functionality by clicking on the notification message link and verifying that the flash message displays either a success or retry message

Starting URL: http://the-internet.herokuapp.com/

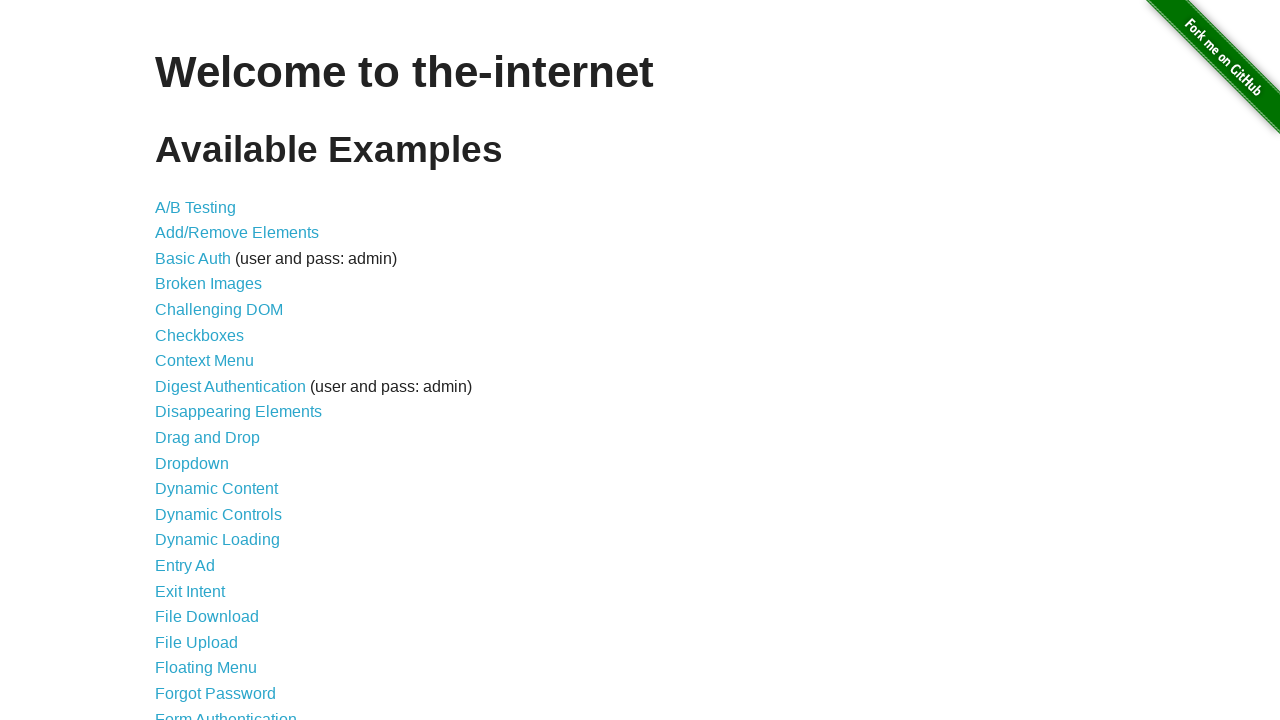

Clicked on the notification message link at (234, 420) on a[href='/notification_message']
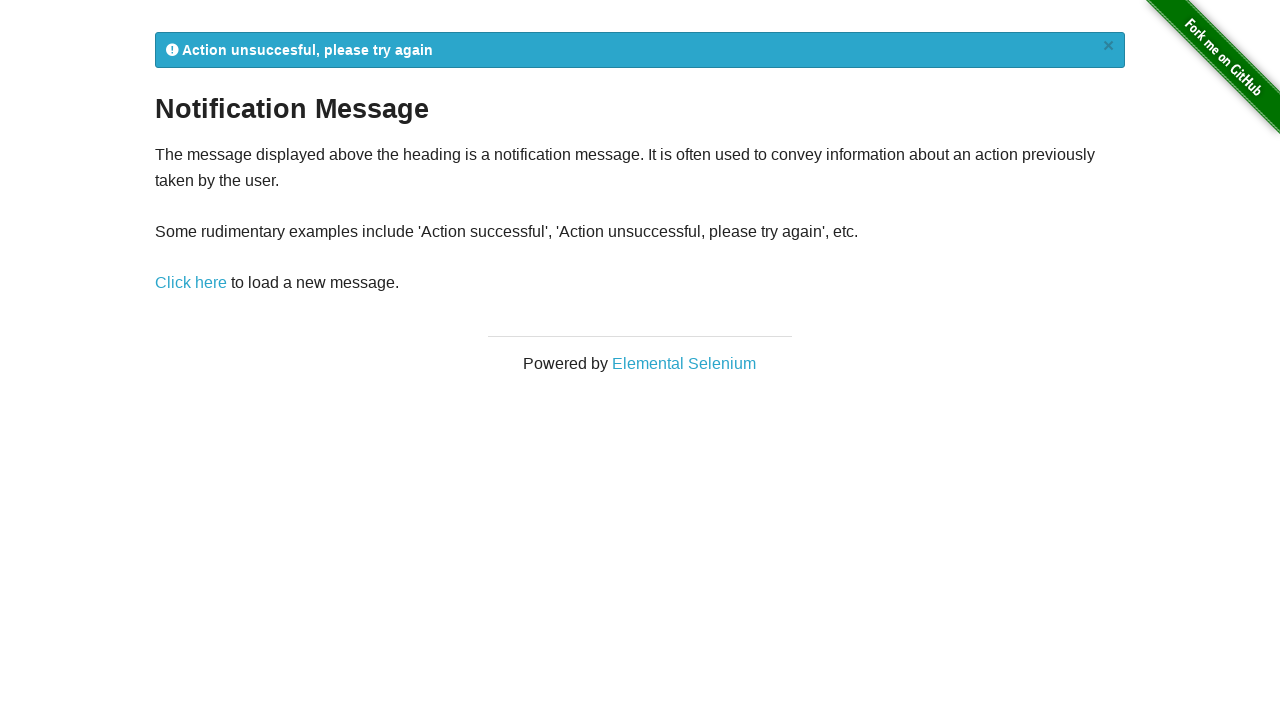

Waited for notification message link to load
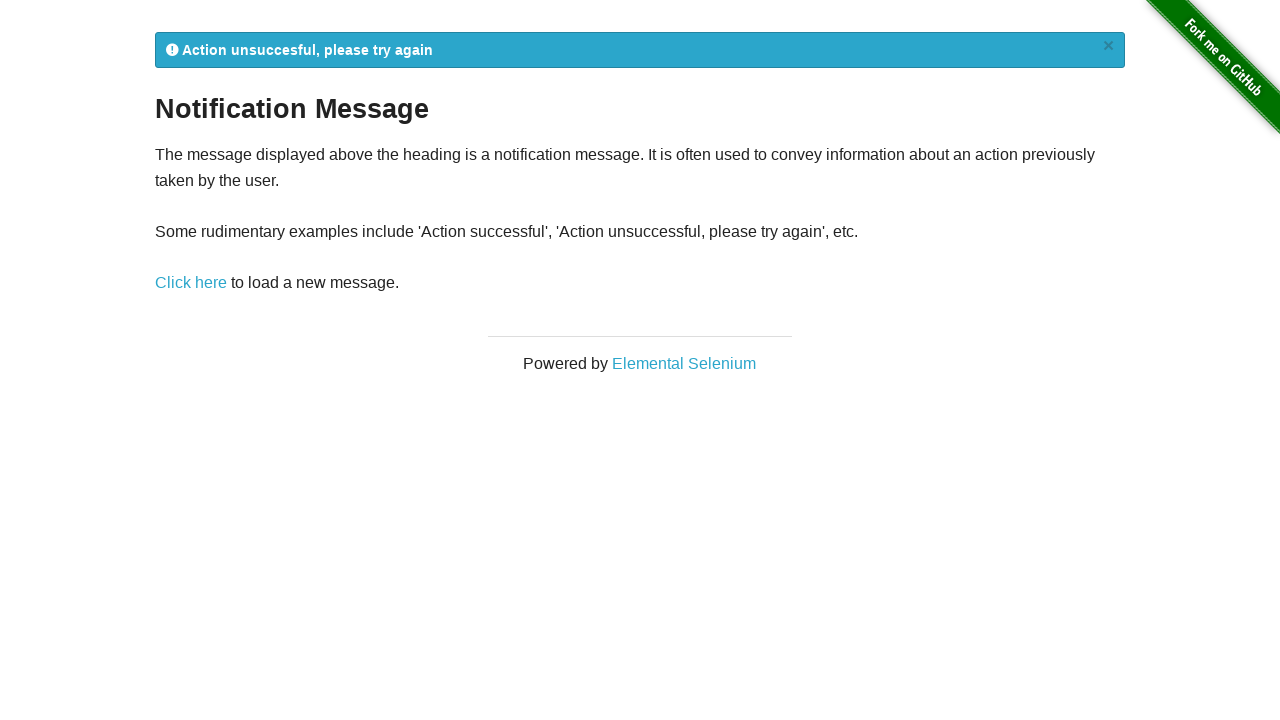

Clicked on the notification message link again to trigger a new notification at (191, 283) on a[href='/notification_message']
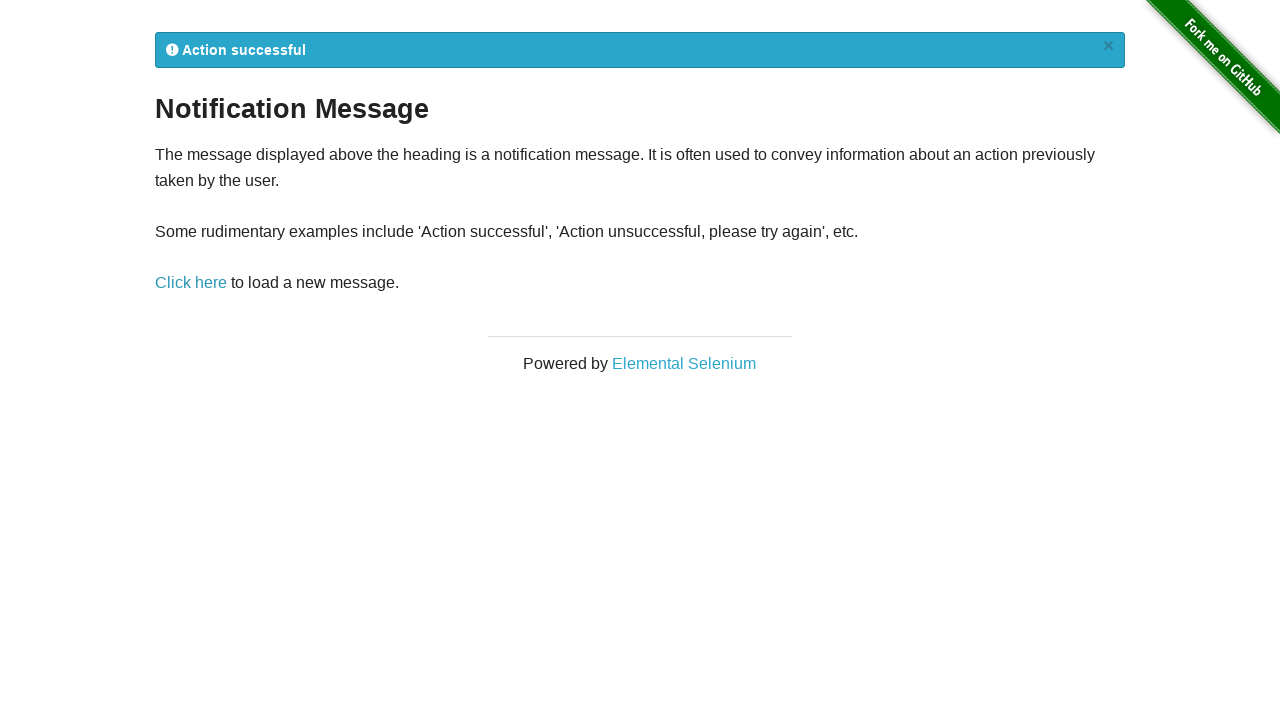

Waited for flash message to appear
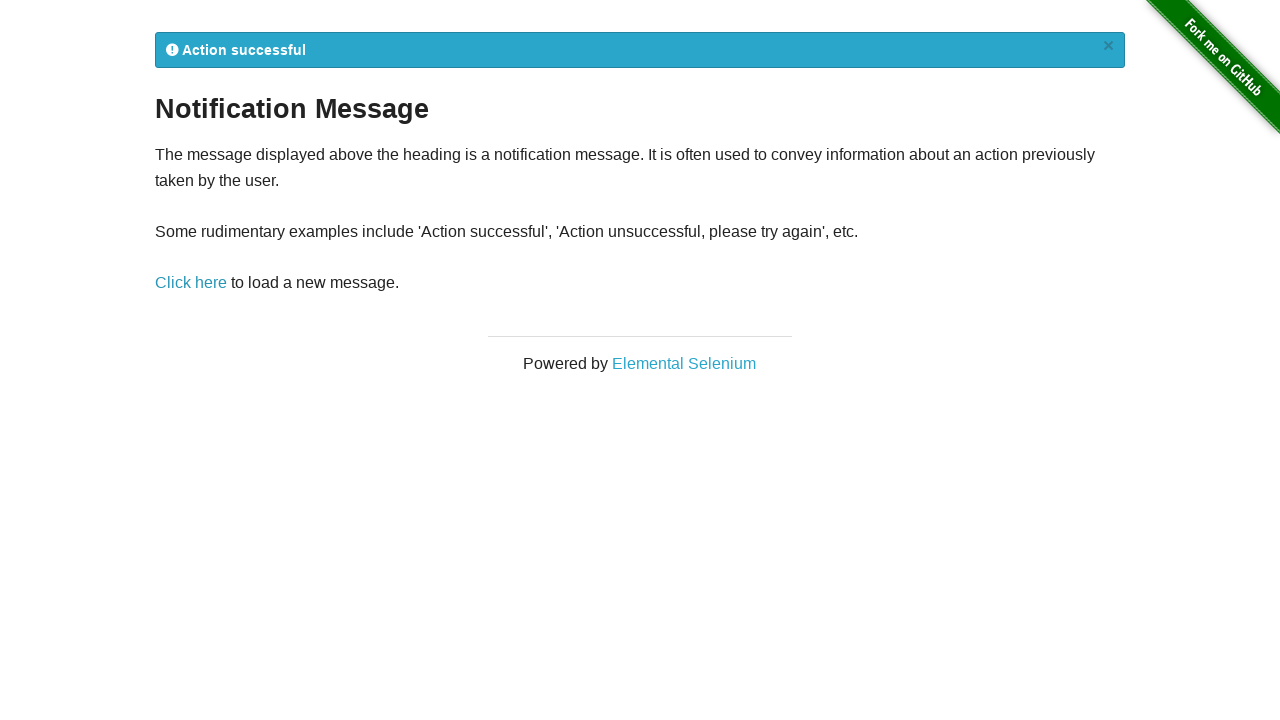

Located the flash message element
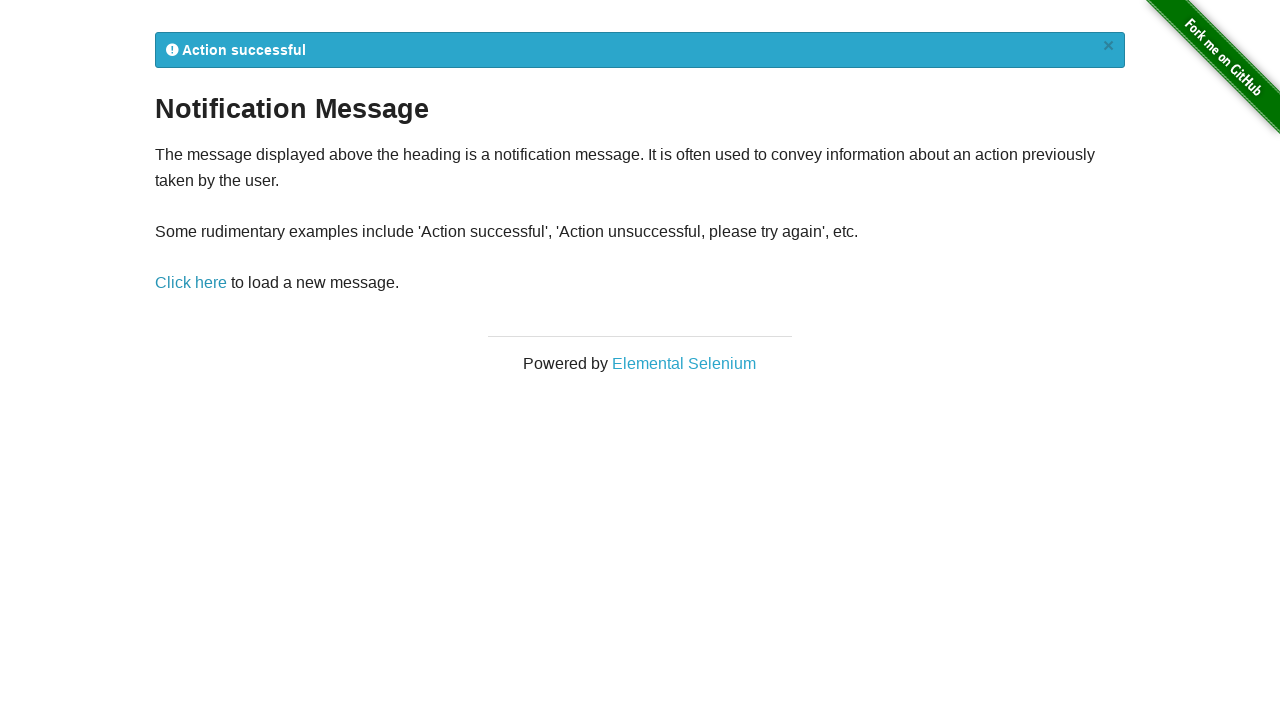

Retrieved flash message text: 'Action successful
×'
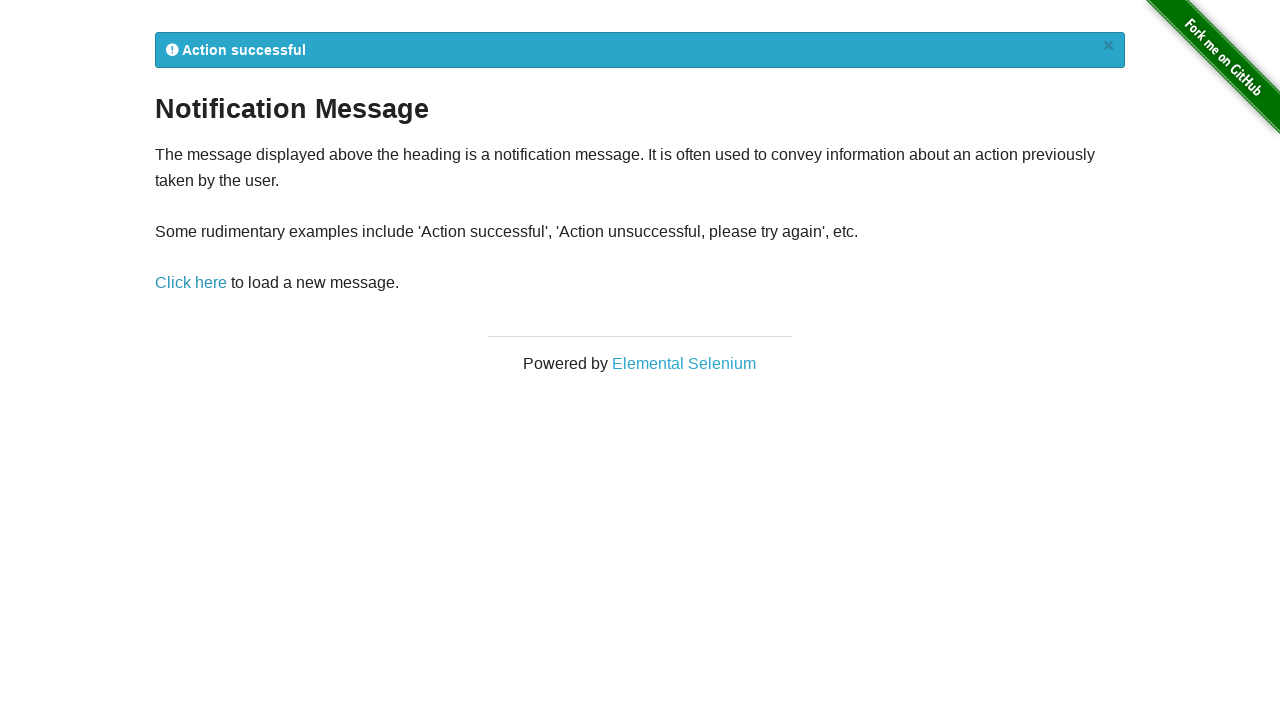

Verified that flash message is either 'Action successful' or 'Action unsuccessful, please try again'
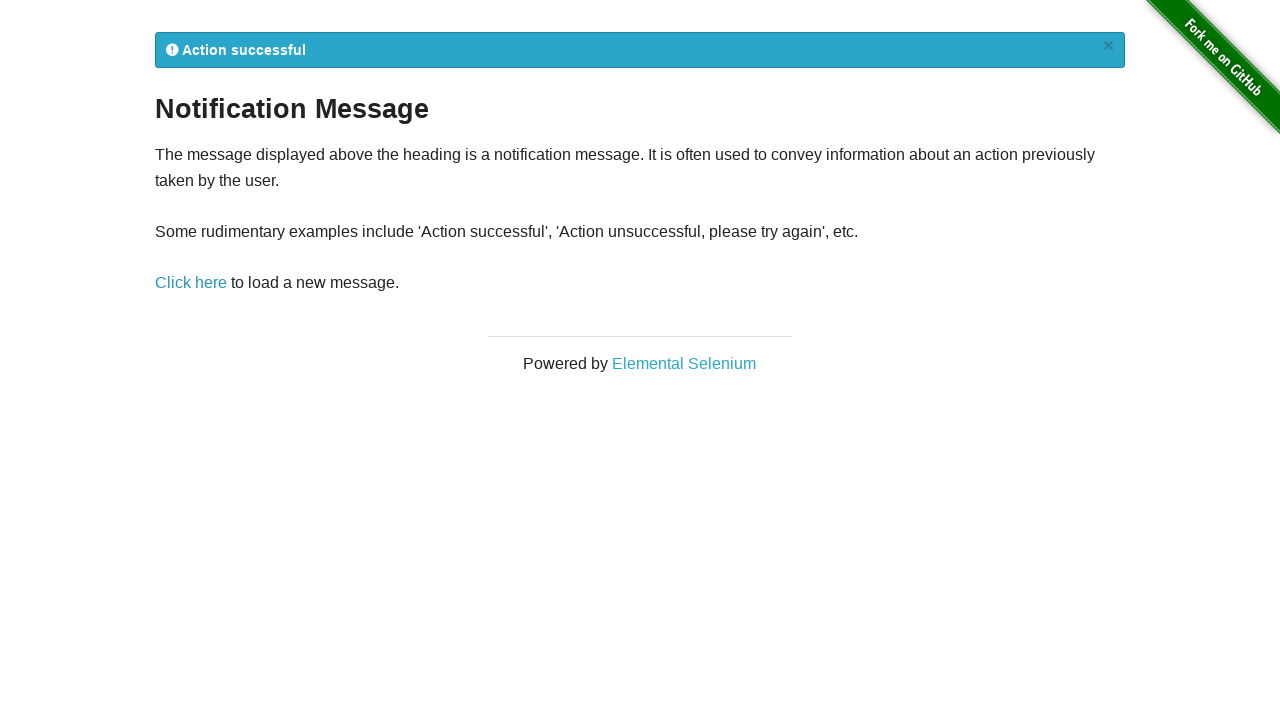

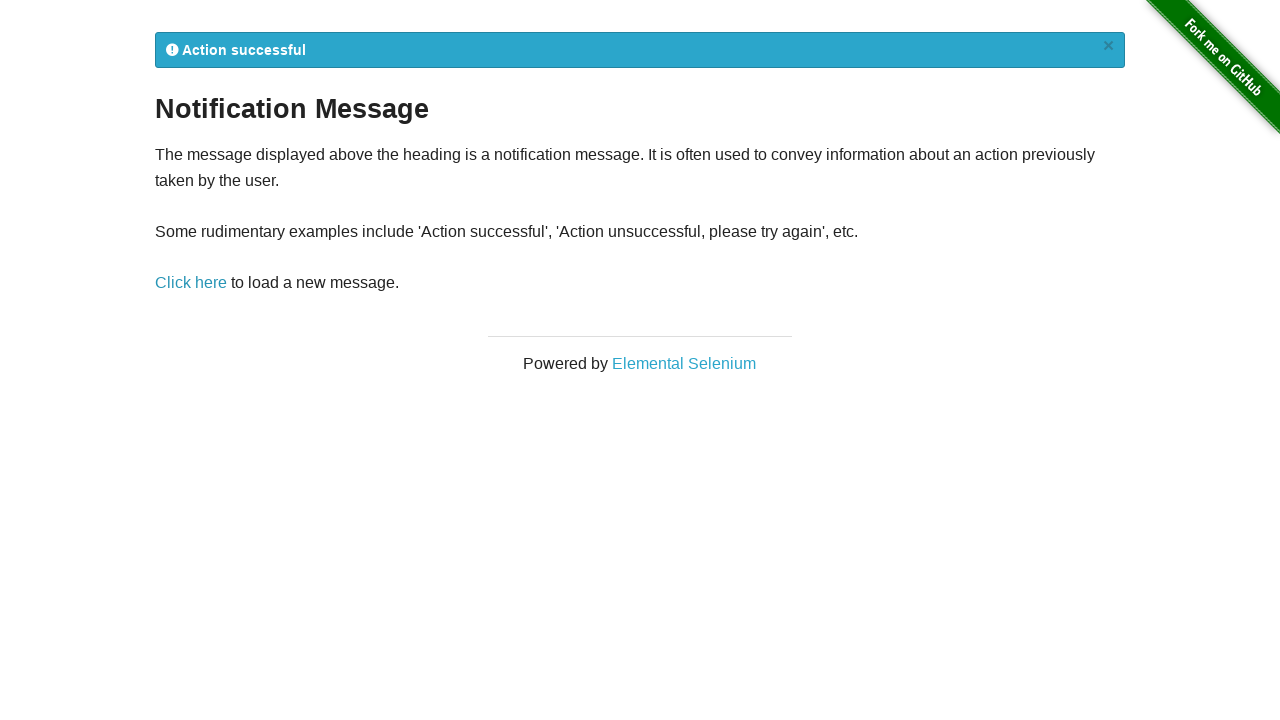